Verifies that the header logo/image is present on the OrangeHRM page

Starting URL: http://alchemy.hguy.co/orangehrm

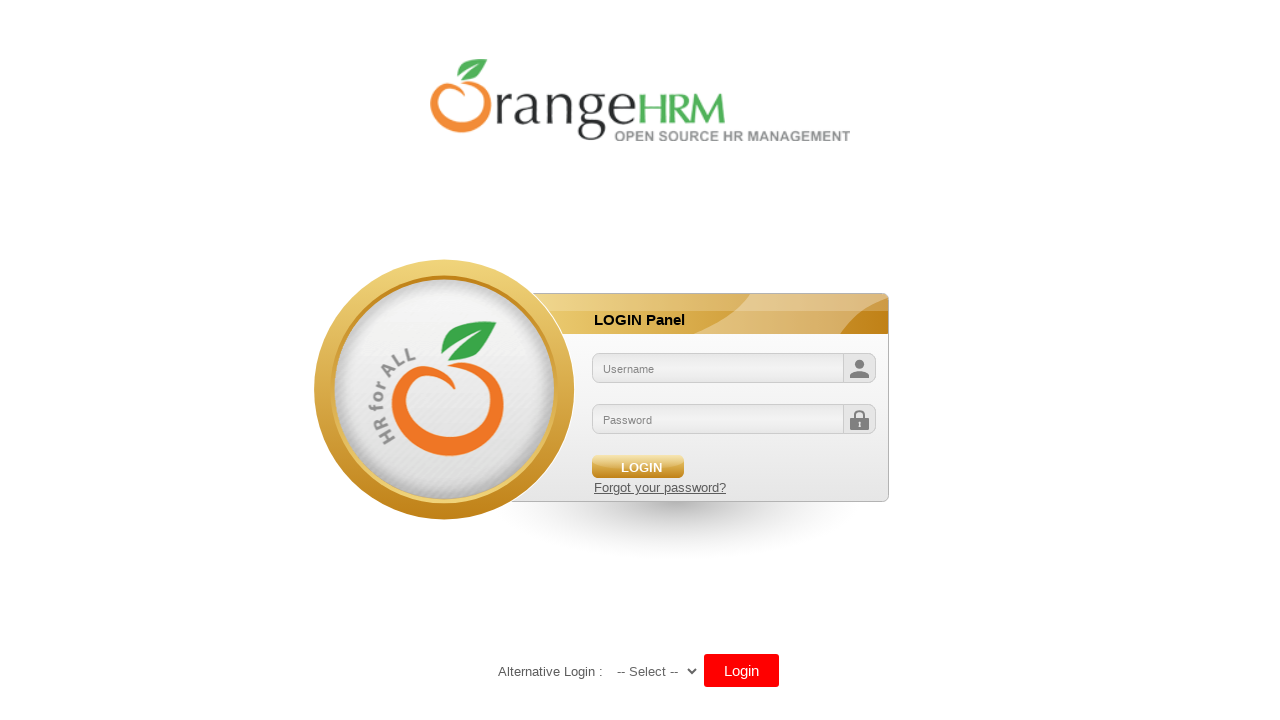

Waited for logo element with id 'divLogo' to be present
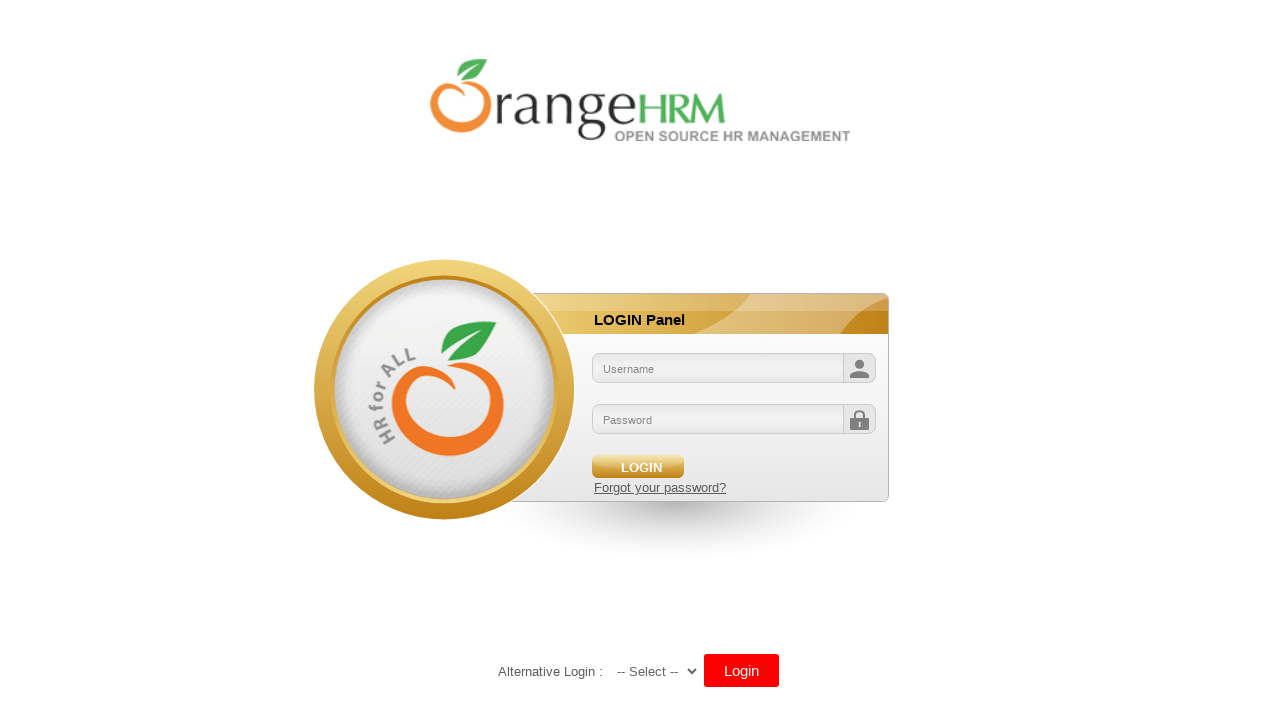

Verified header image is present on OrangeHRM page
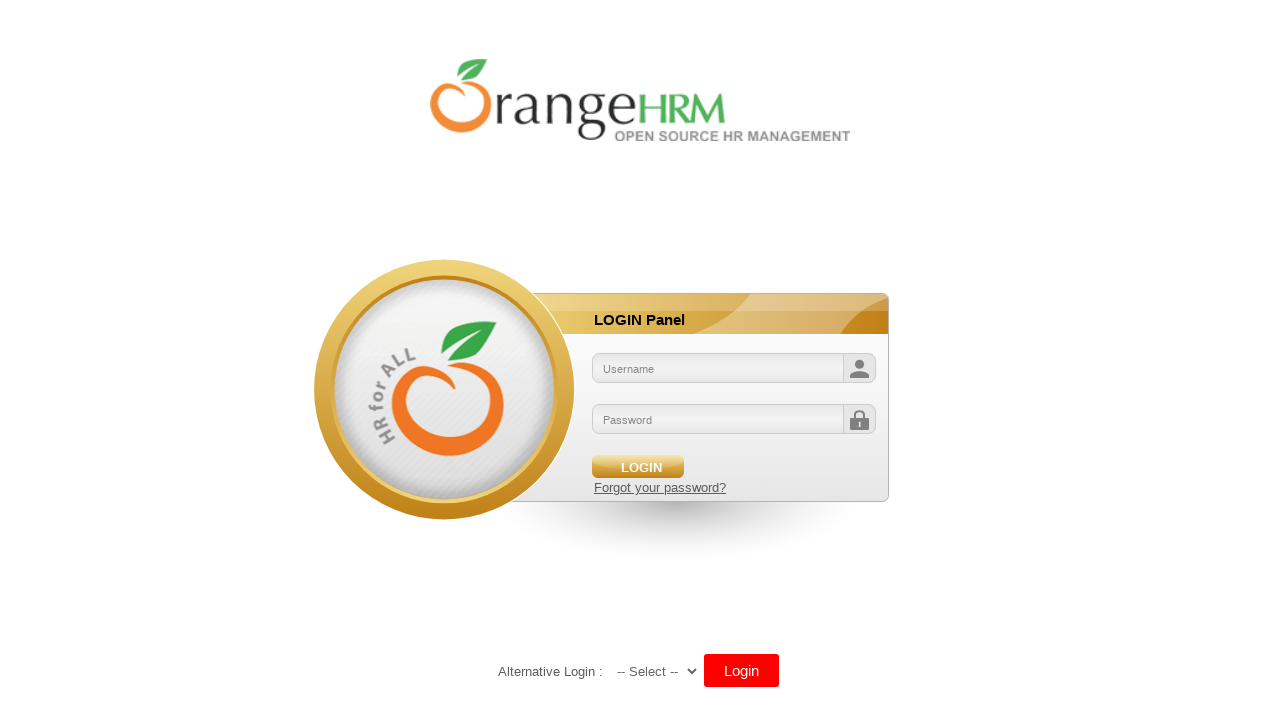

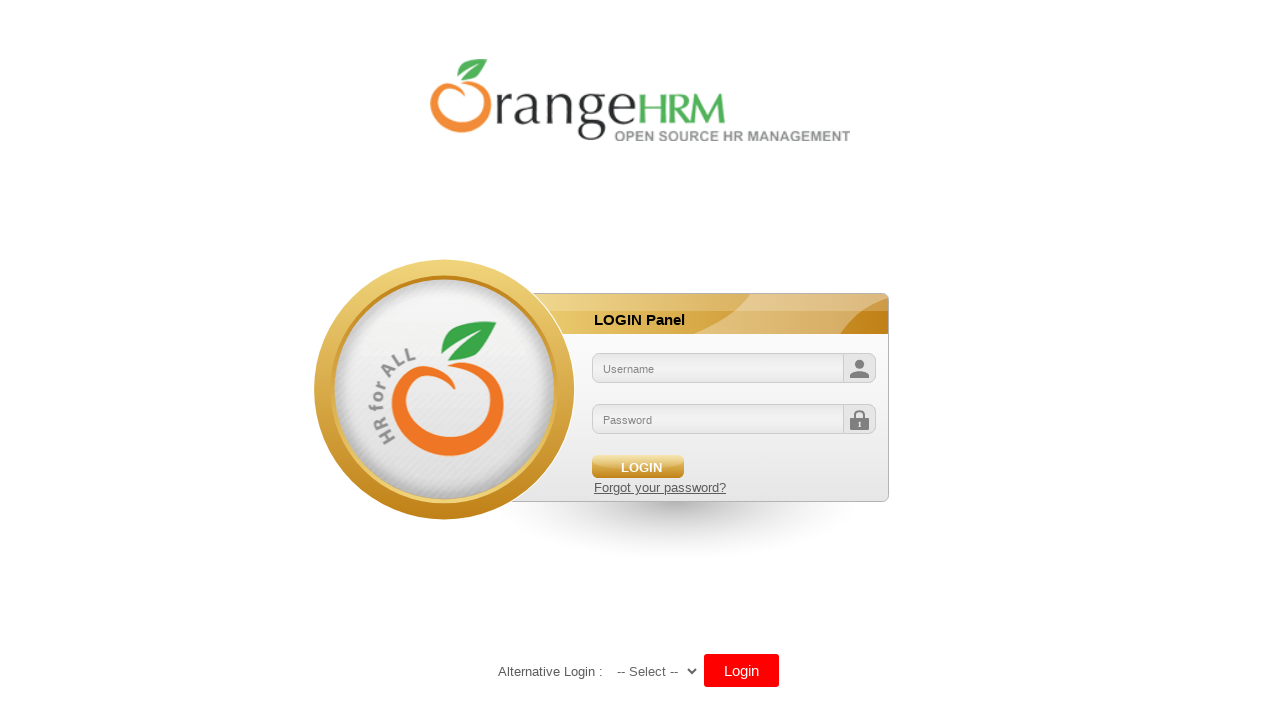